Tests window handling by clicking a link that opens a new window, switching to it, verifying the heading text, then returning to the original window

Starting URL: https://the-internet.herokuapp.com/windows

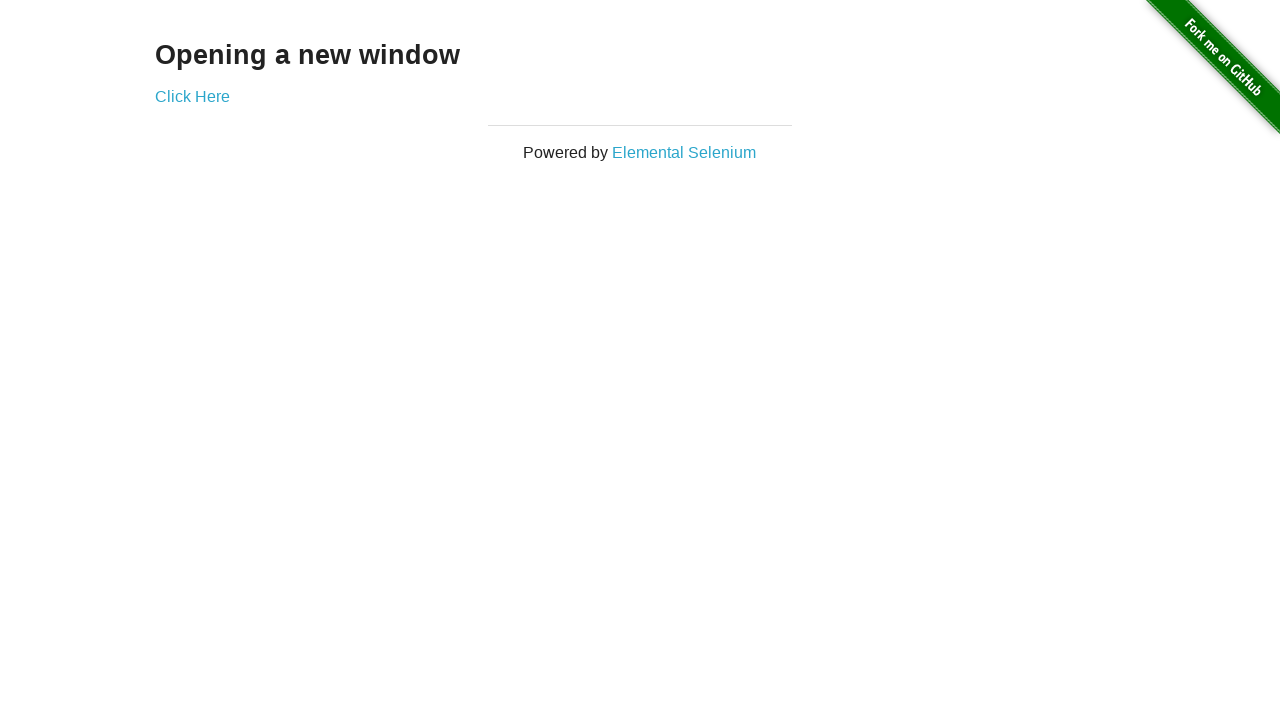

Clicked 'Click Here' link to open new window at (192, 96) on a:text('Click Here')
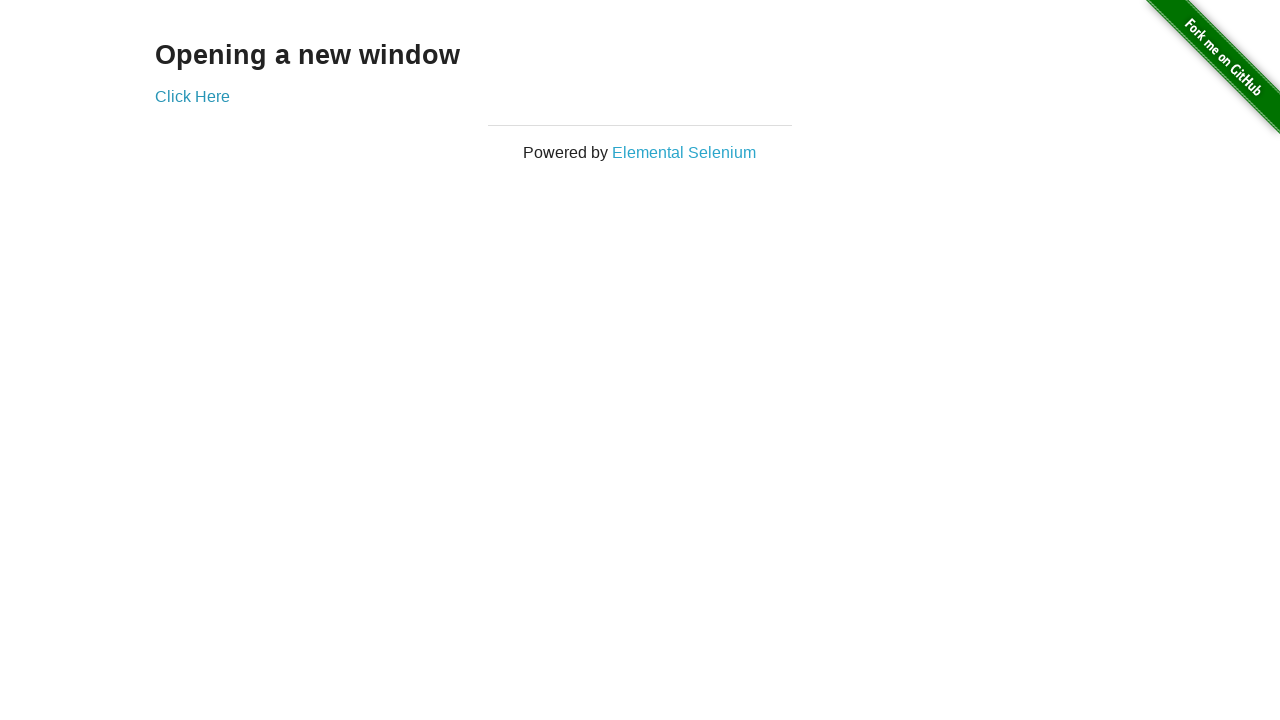

New window opened and captured
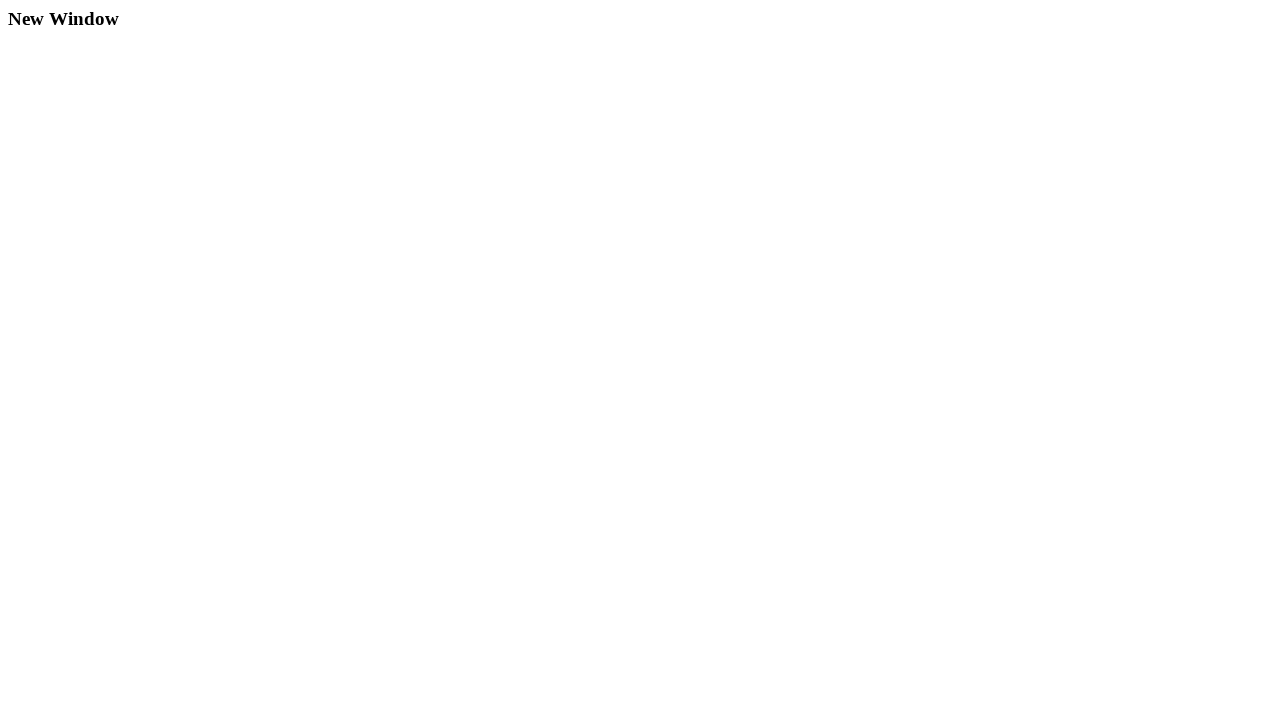

New window page loaded completely
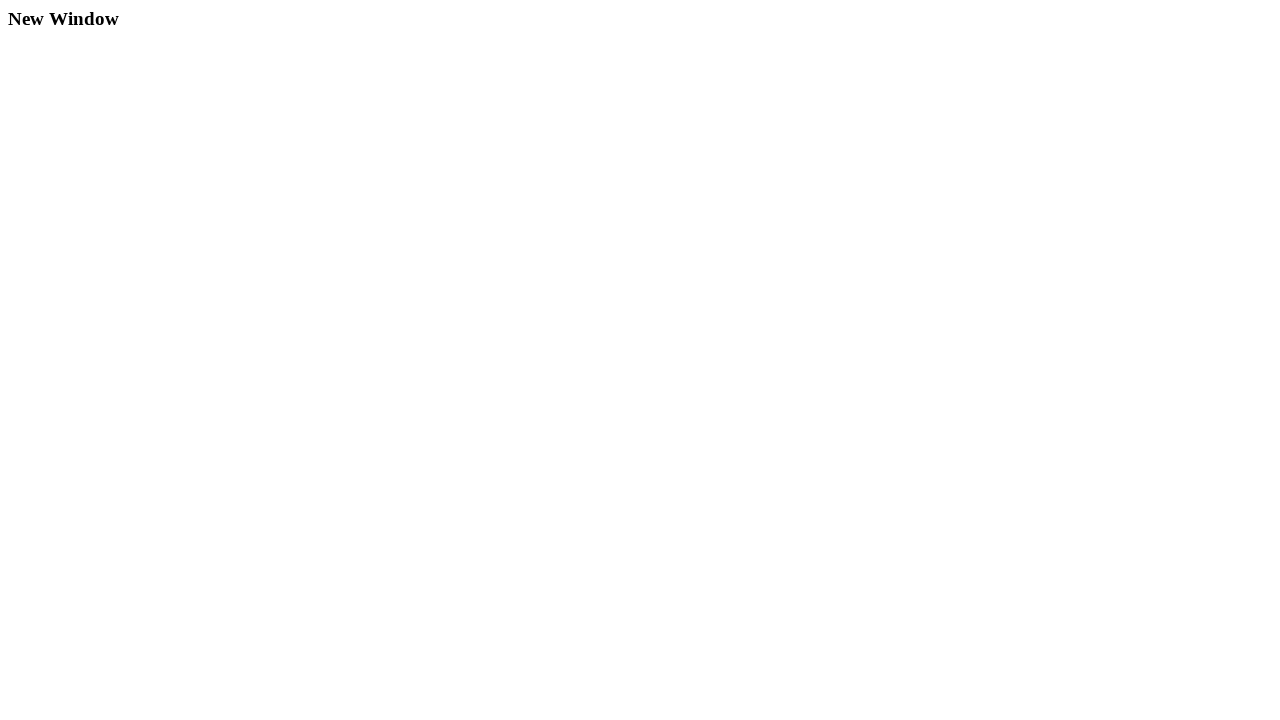

Located h3 heading element in new window
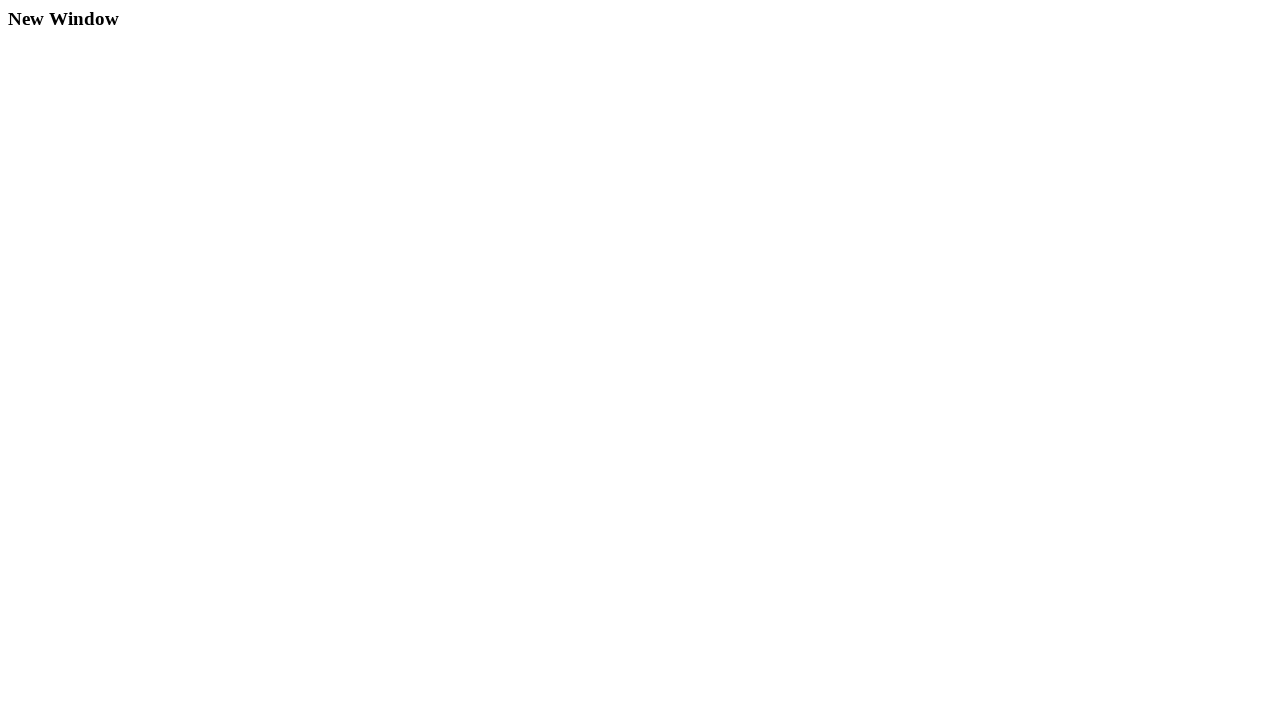

Verified heading text is 'New Window'
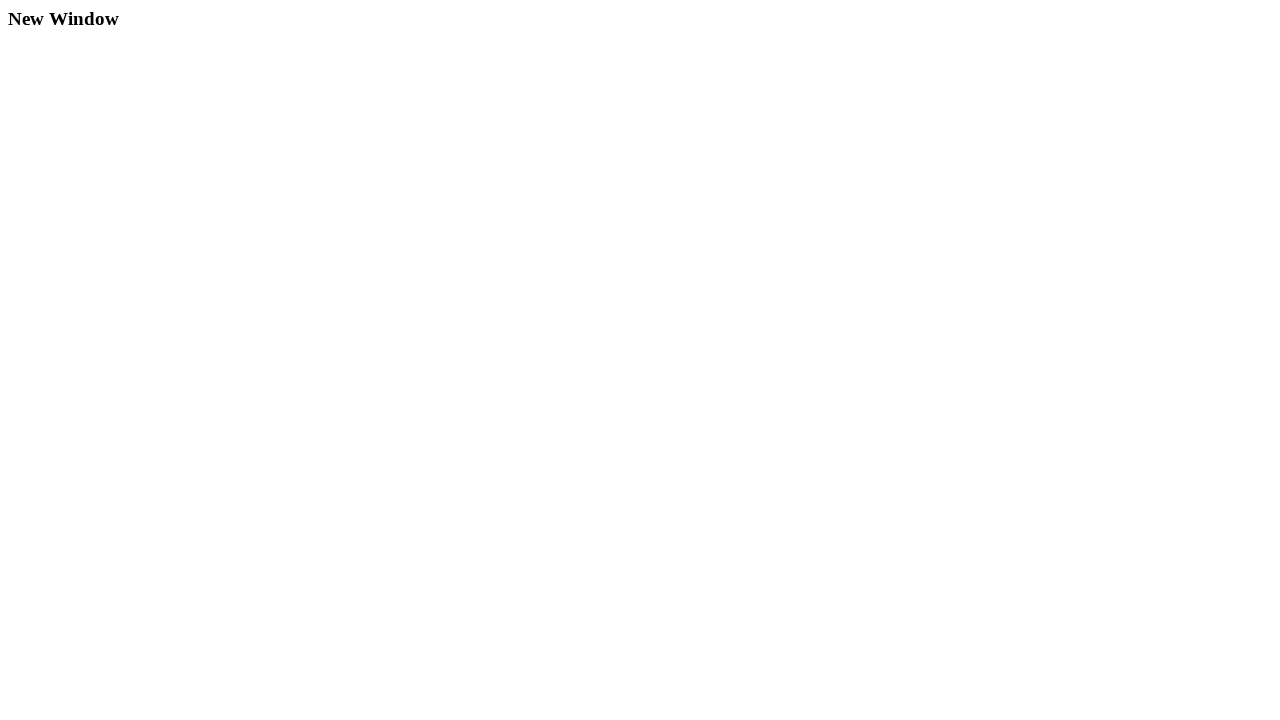

Closed the new window
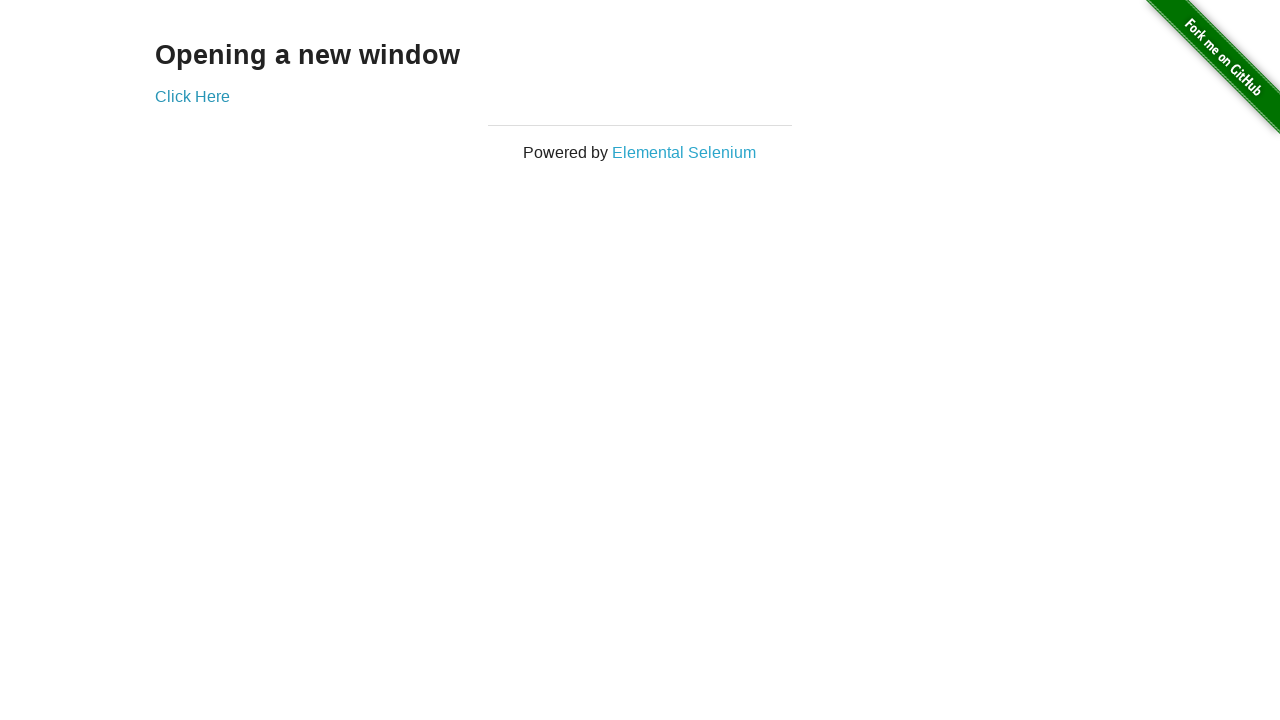

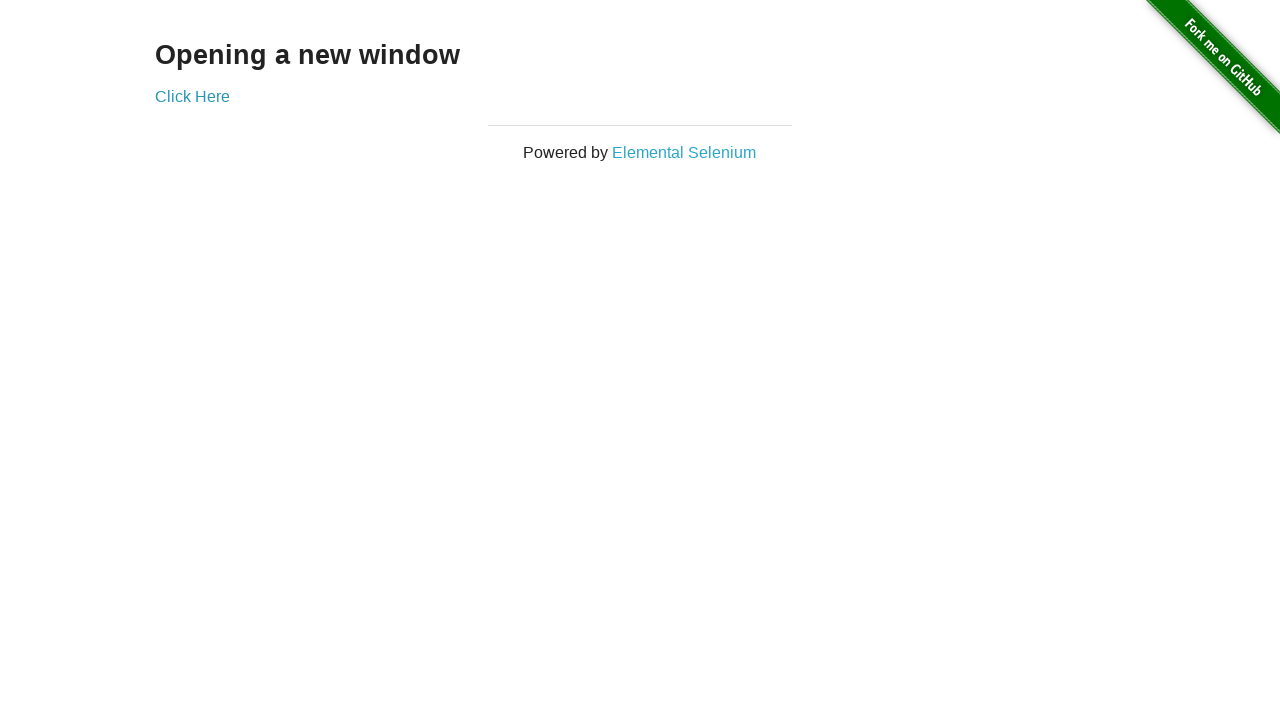